Validates that the SEER logo element is displayed on the BAPS Satsang Exams homepage

Starting URL: https://www.bapssatsangexams.org/

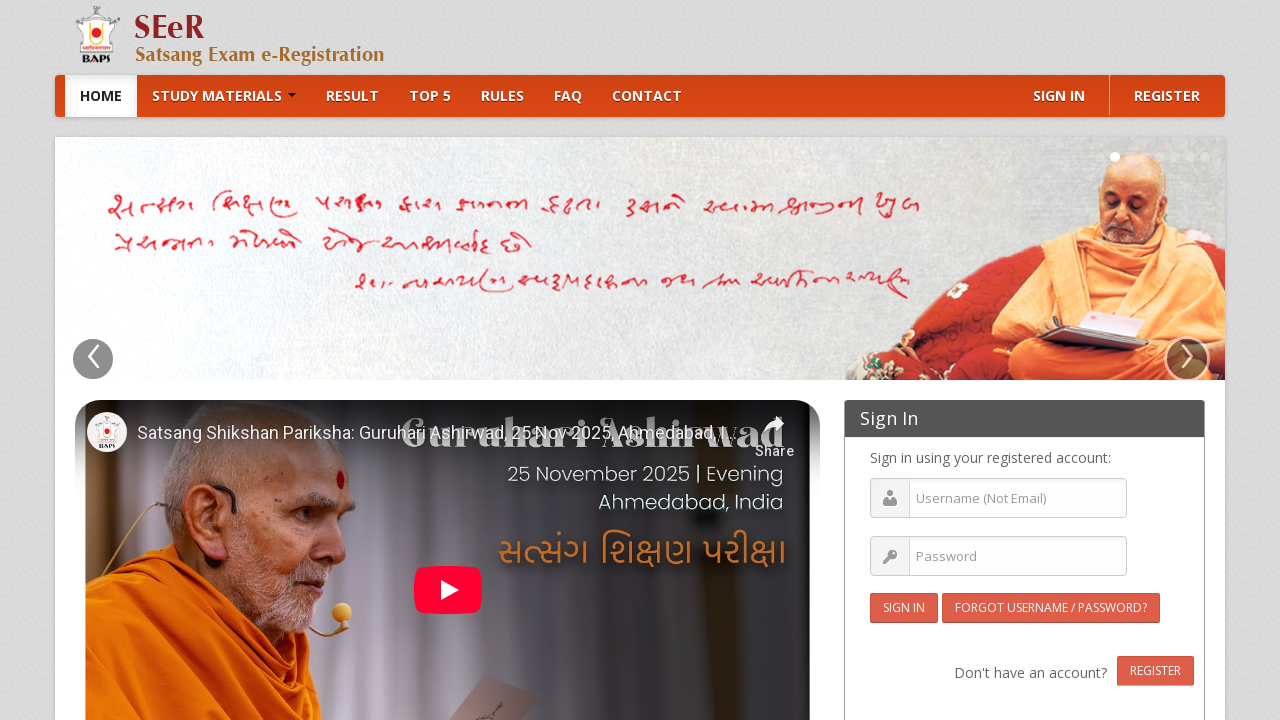

Navigated to BAPS Satsang Exams homepage
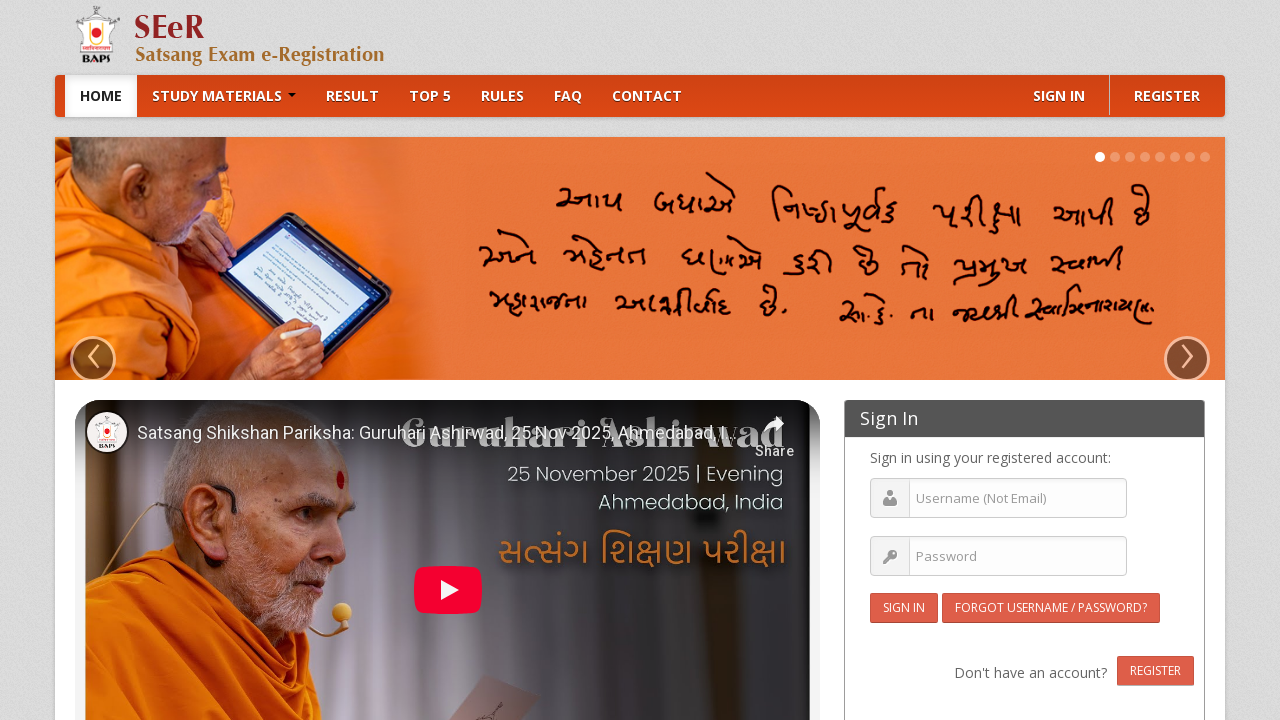

SEER logo element is displayed and visible on the page
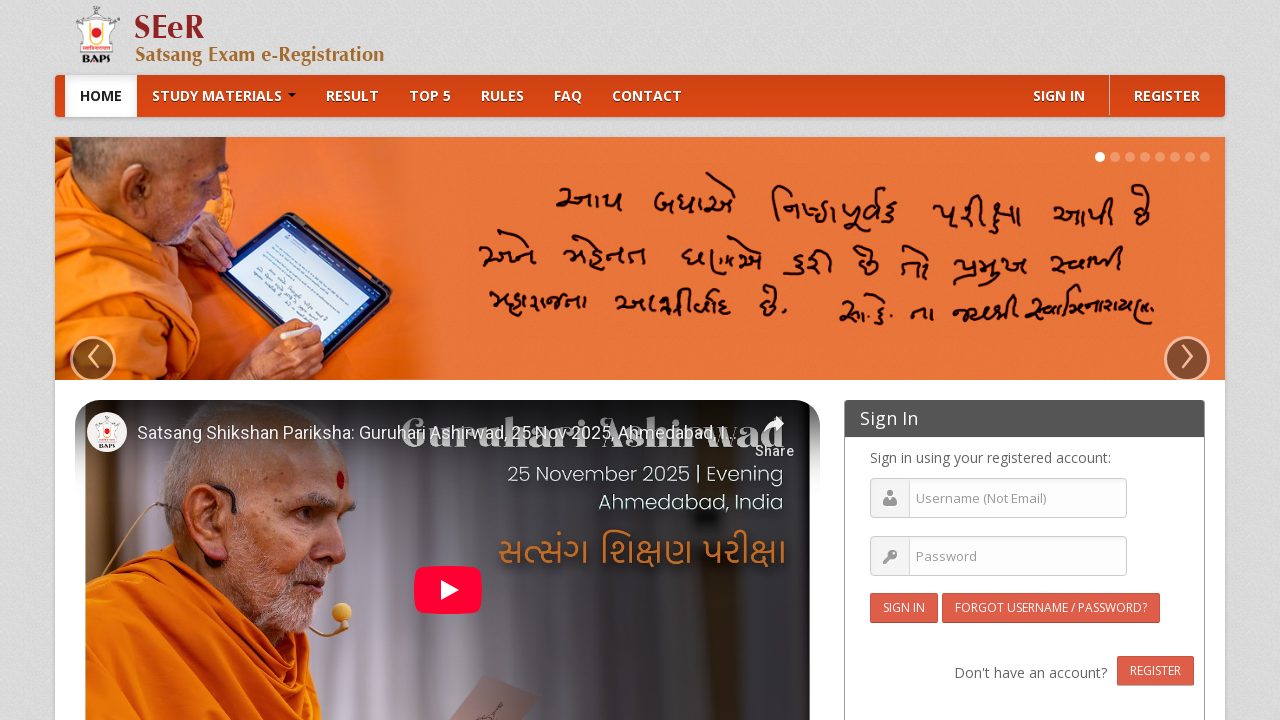

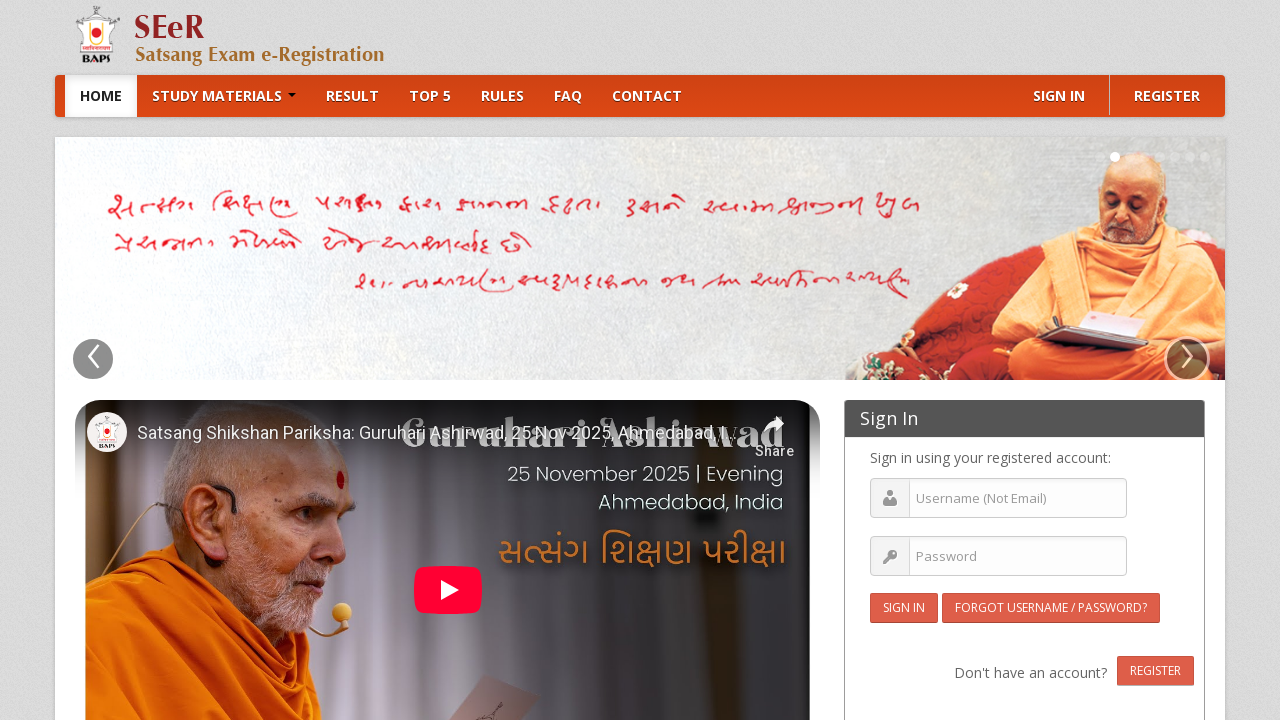